Tests that validation errors appear when submitting an empty contact form without filling any fields.

Starting URL: https://parabank.parasoft.com/parabank/contact.htm

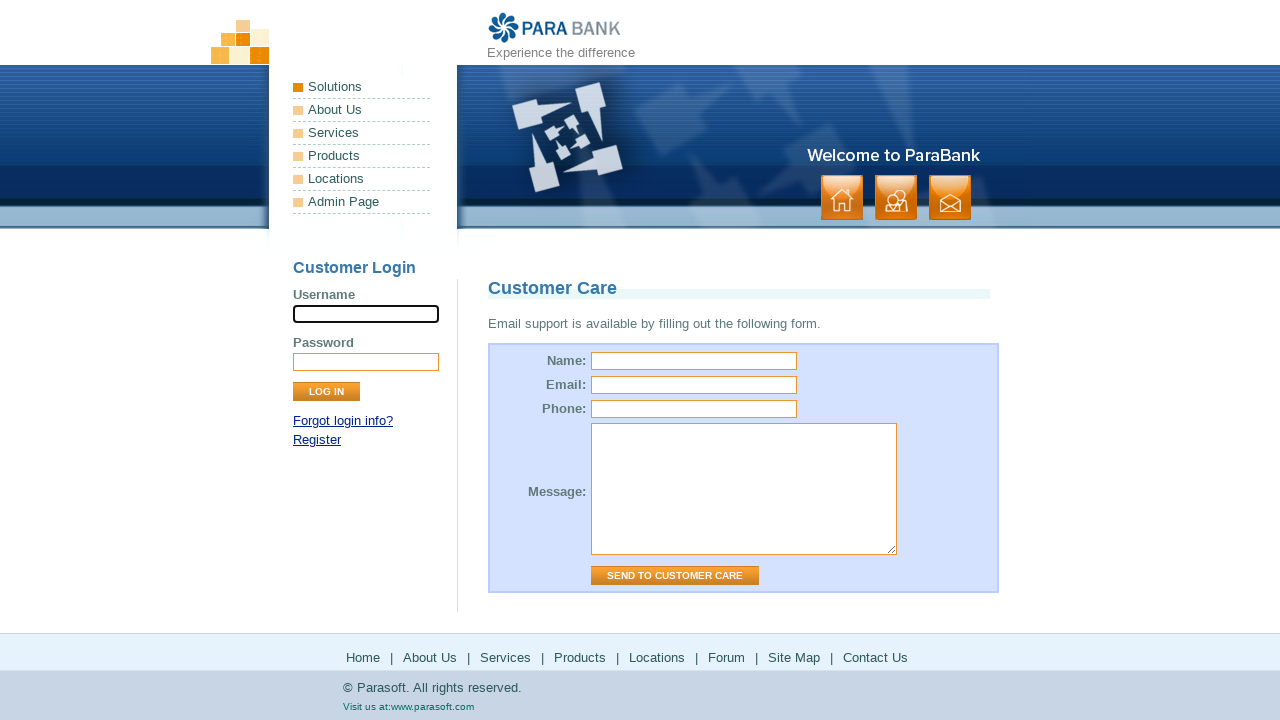

Contact form page loaded successfully
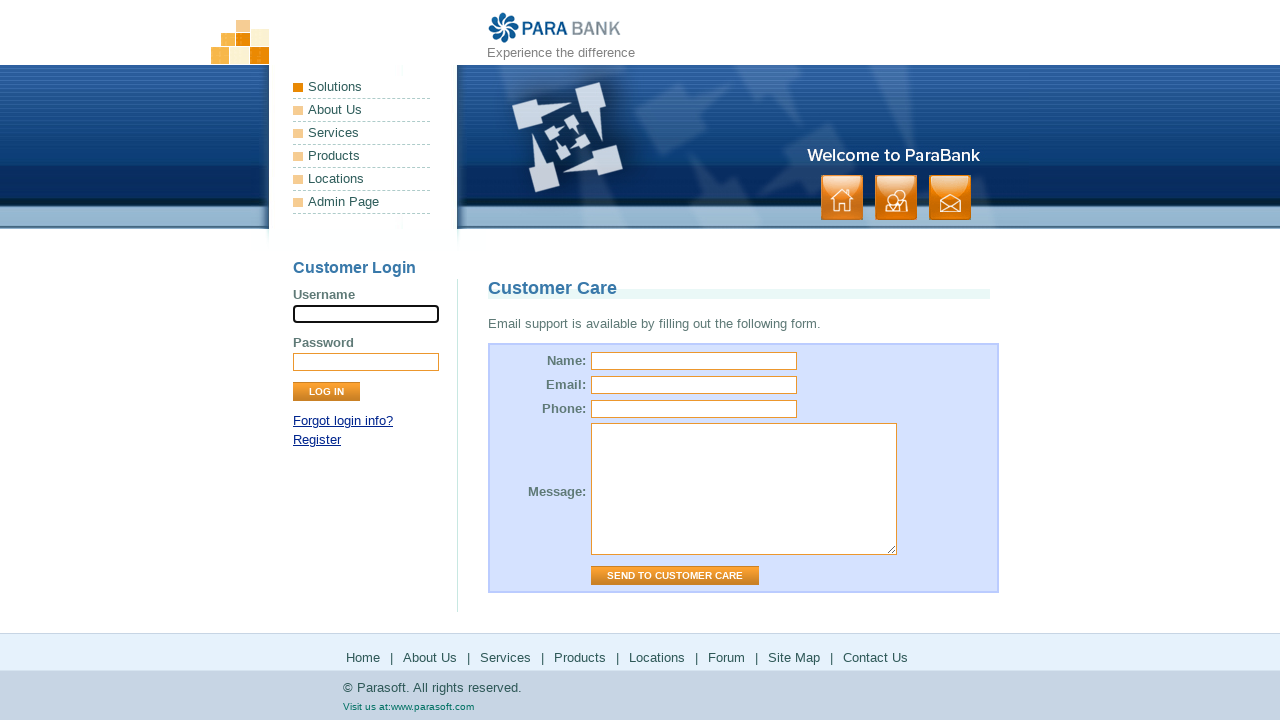

Clicked 'Send to Customer Care' button without filling any form fields at (675, 576) on input[value="Send to Customer Care"]
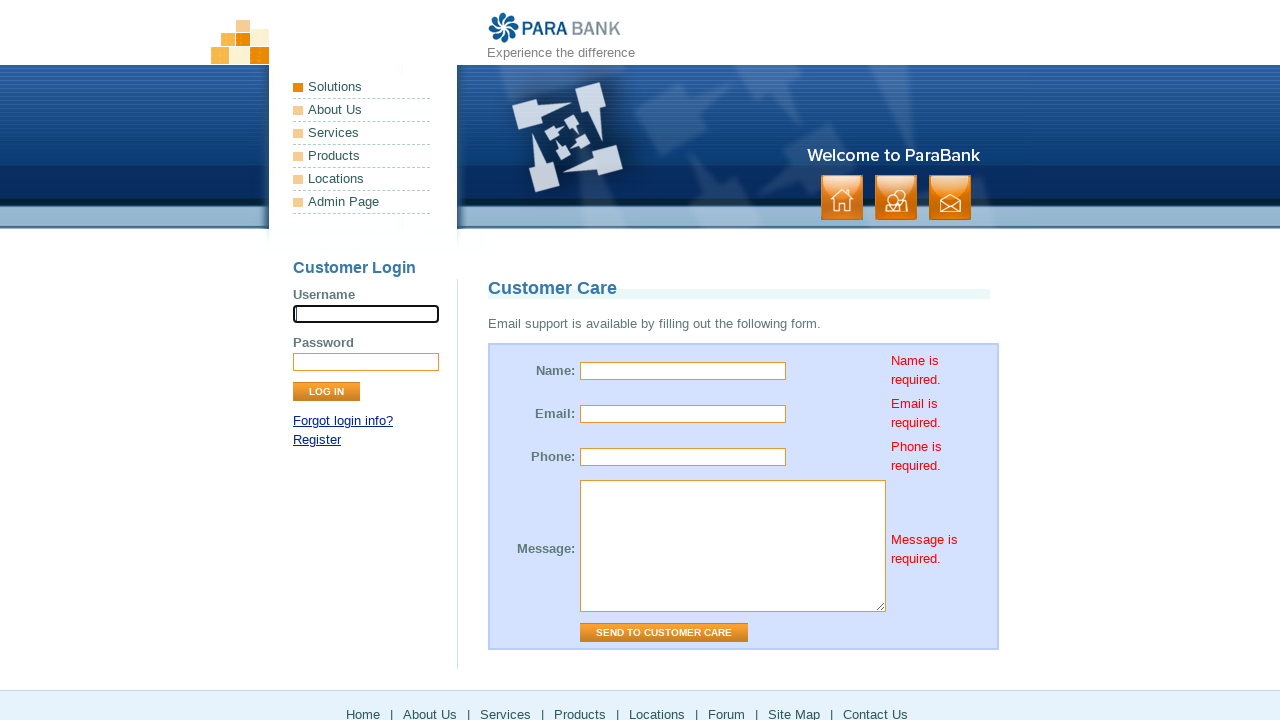

Validation error 'Name is required.' appeared
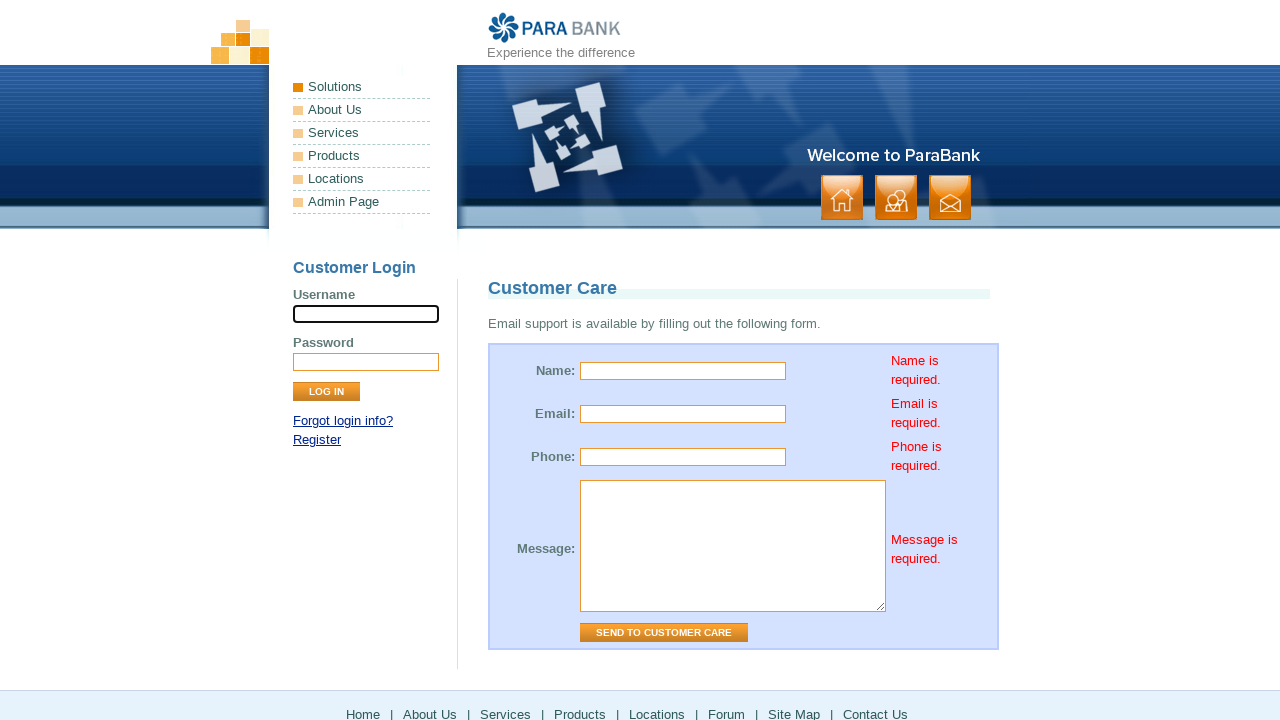

Validation error 'Email is required.' appeared
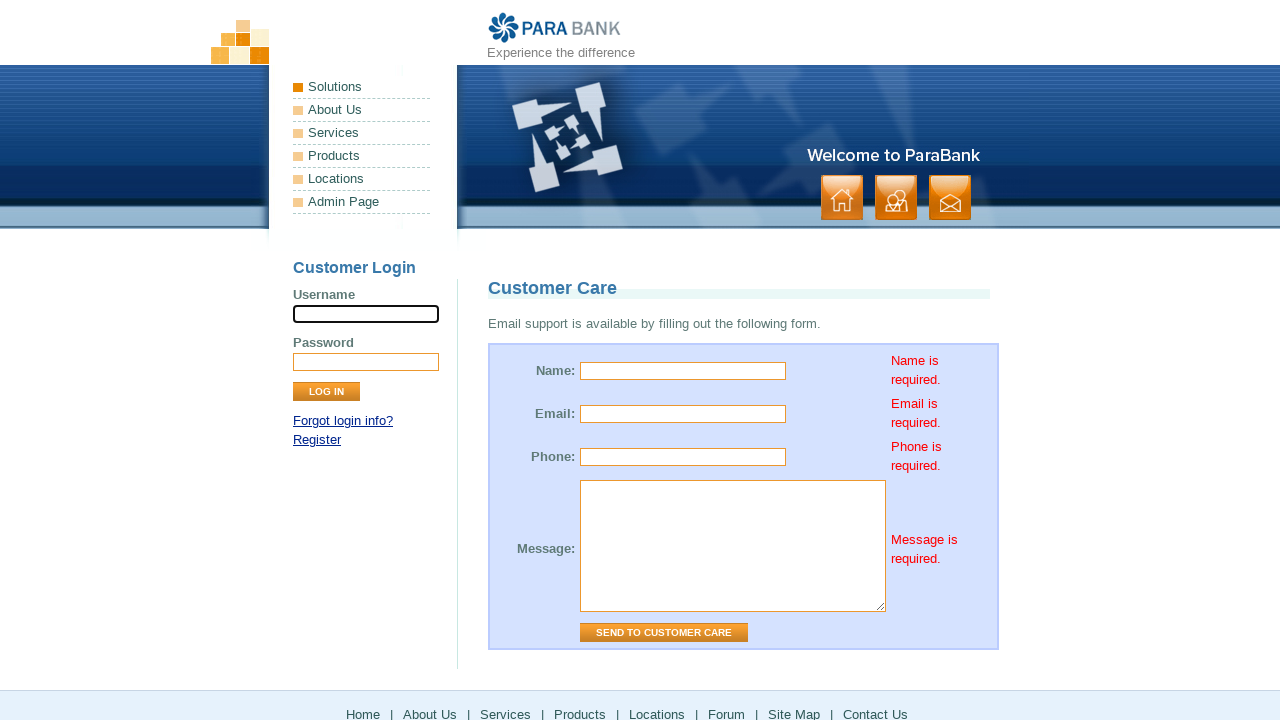

Validation error 'Phone is required.' appeared
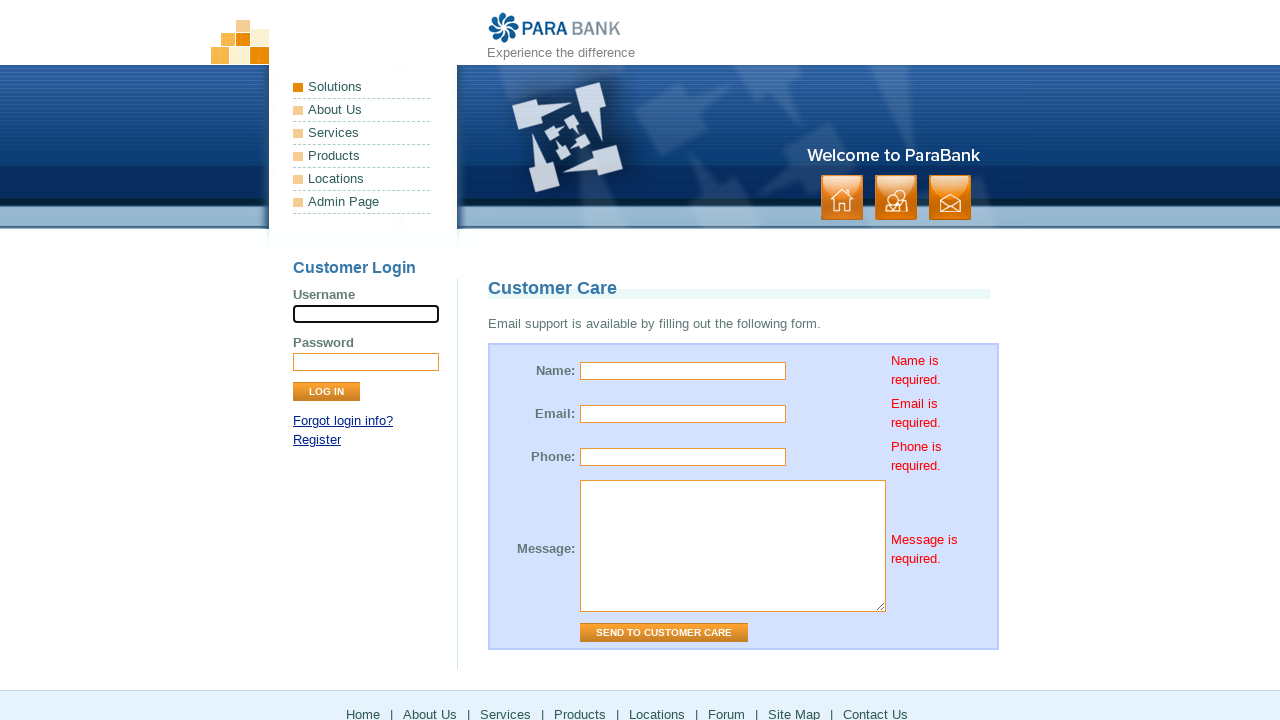

Validation error 'Message is required.' appeared
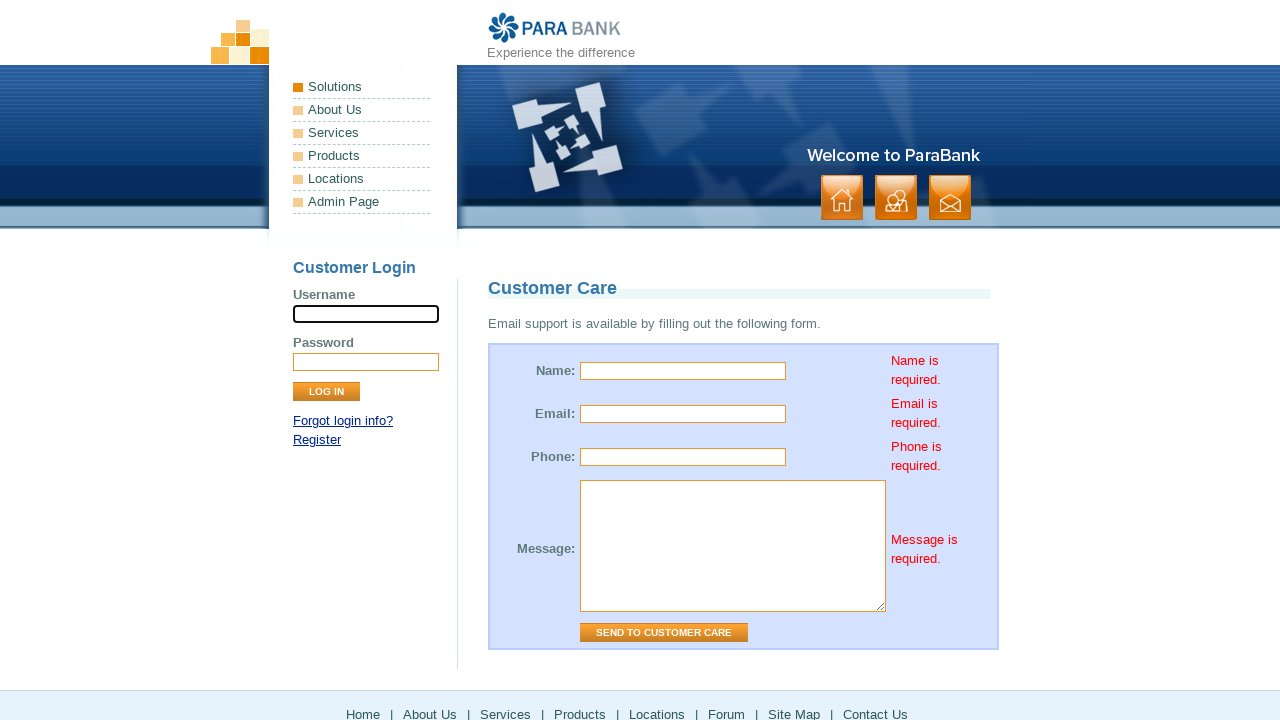

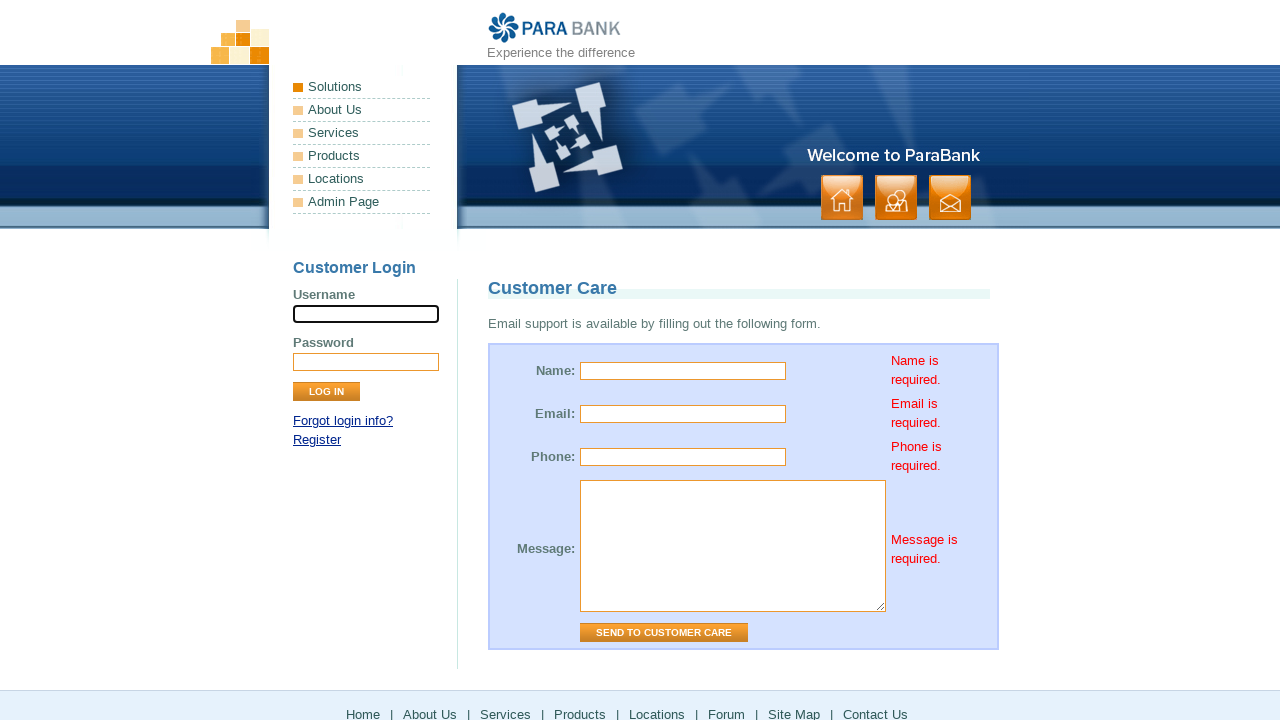